Tests auto-suggestive dropdown functionality by typing "unit" in an autocomplete field and navigating through suggestions using keyboard arrows

Starting URL: http://qaclickacademy.com/practice.php

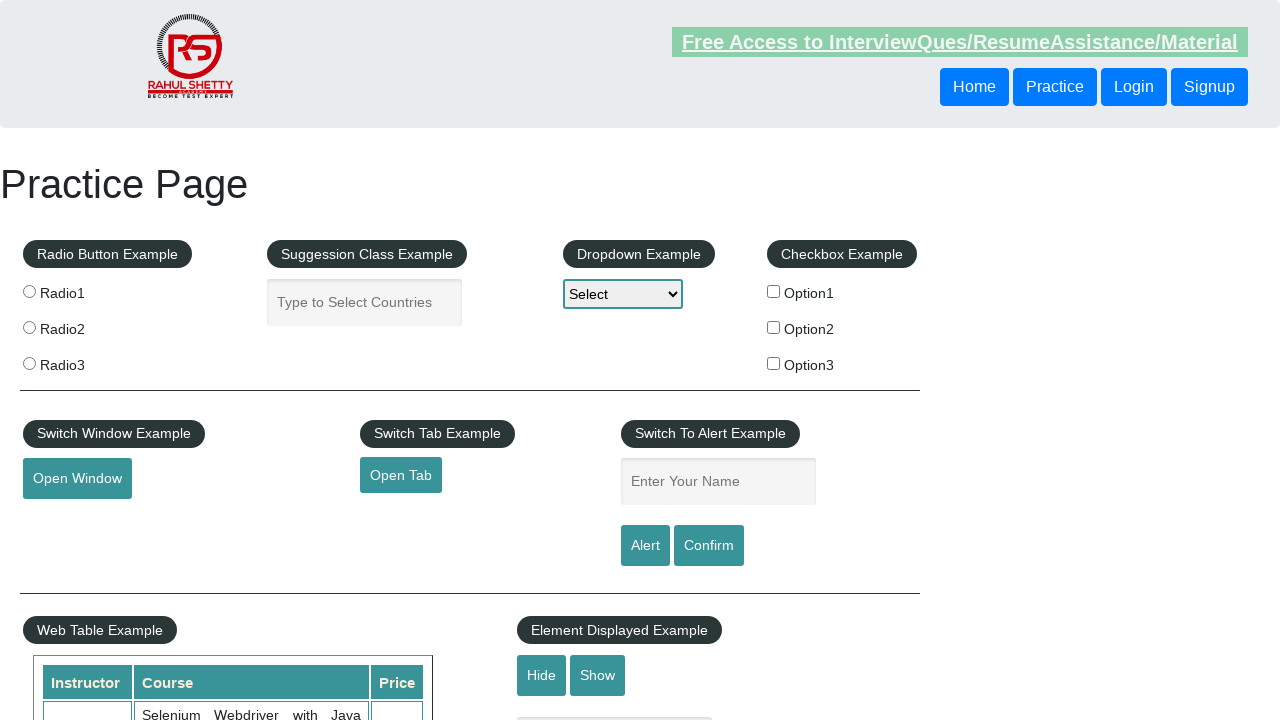

Typed 'unit' in the autocomplete field on #autocomplete
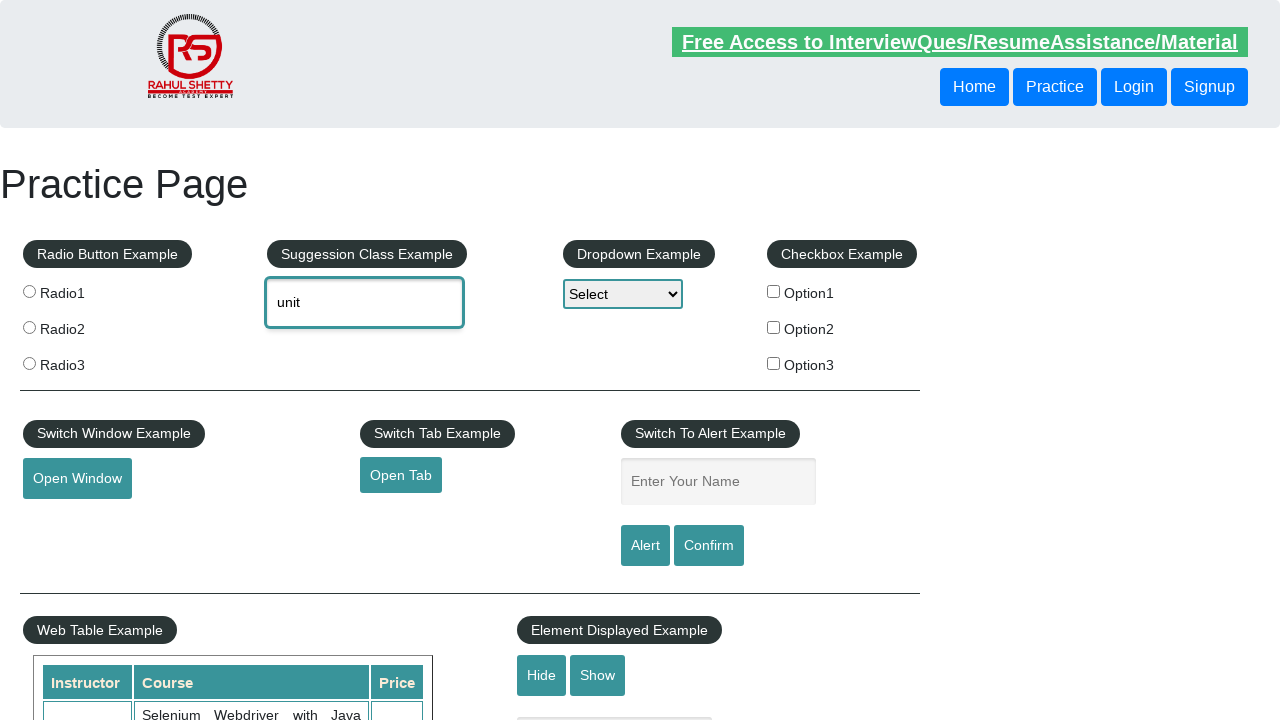

Waited 3 seconds for dropdown suggestions to appear
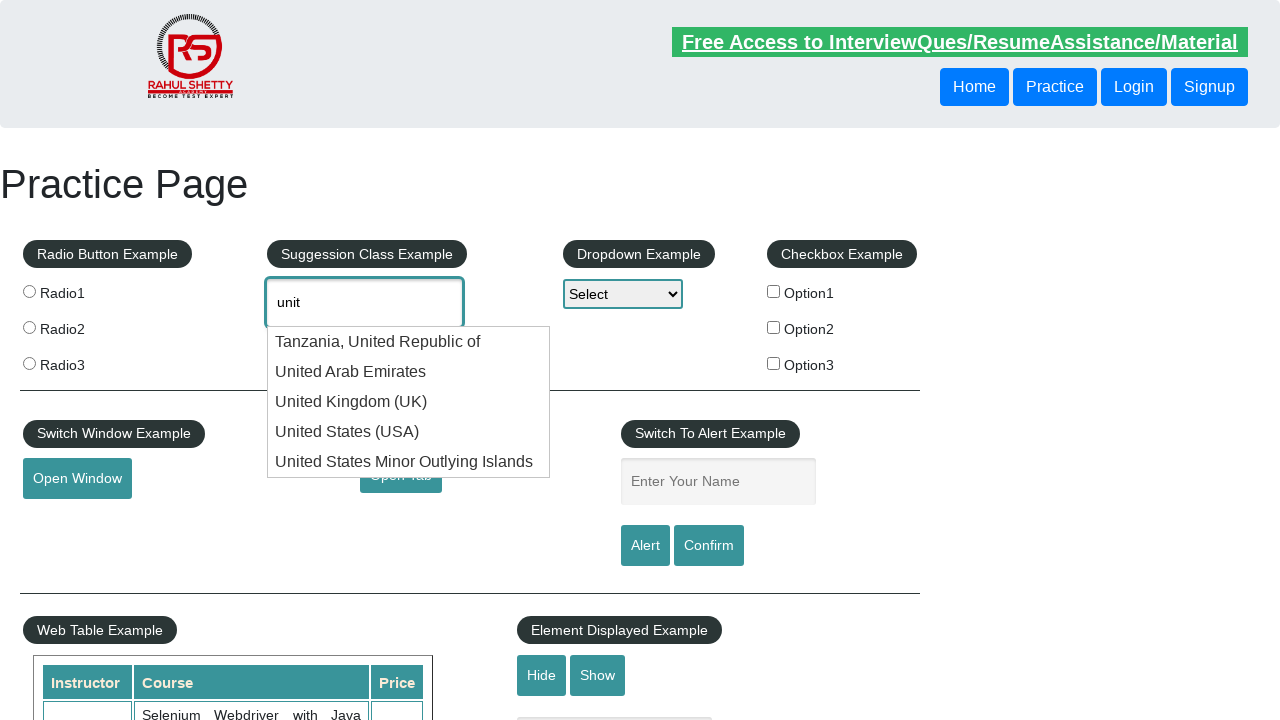

Pressed ArrowDown to navigate to first suggestion on #autocomplete
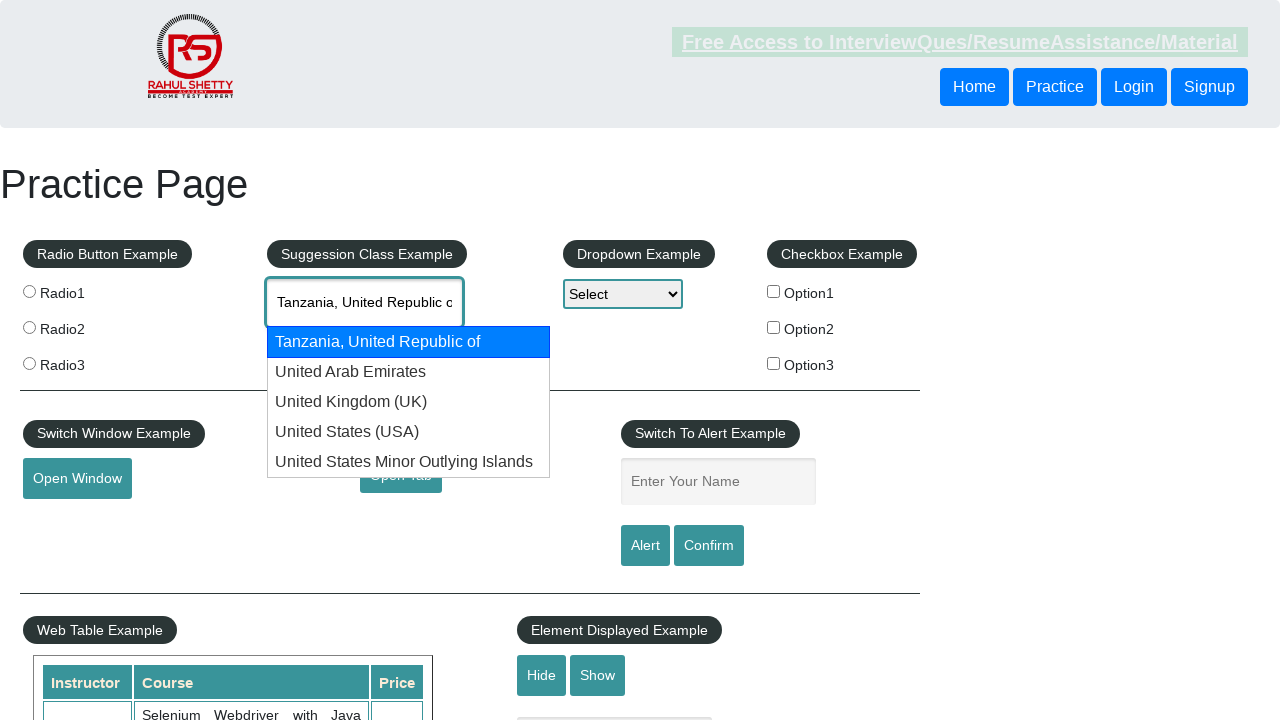

Pressed ArrowDown to navigate to second suggestion on #autocomplete
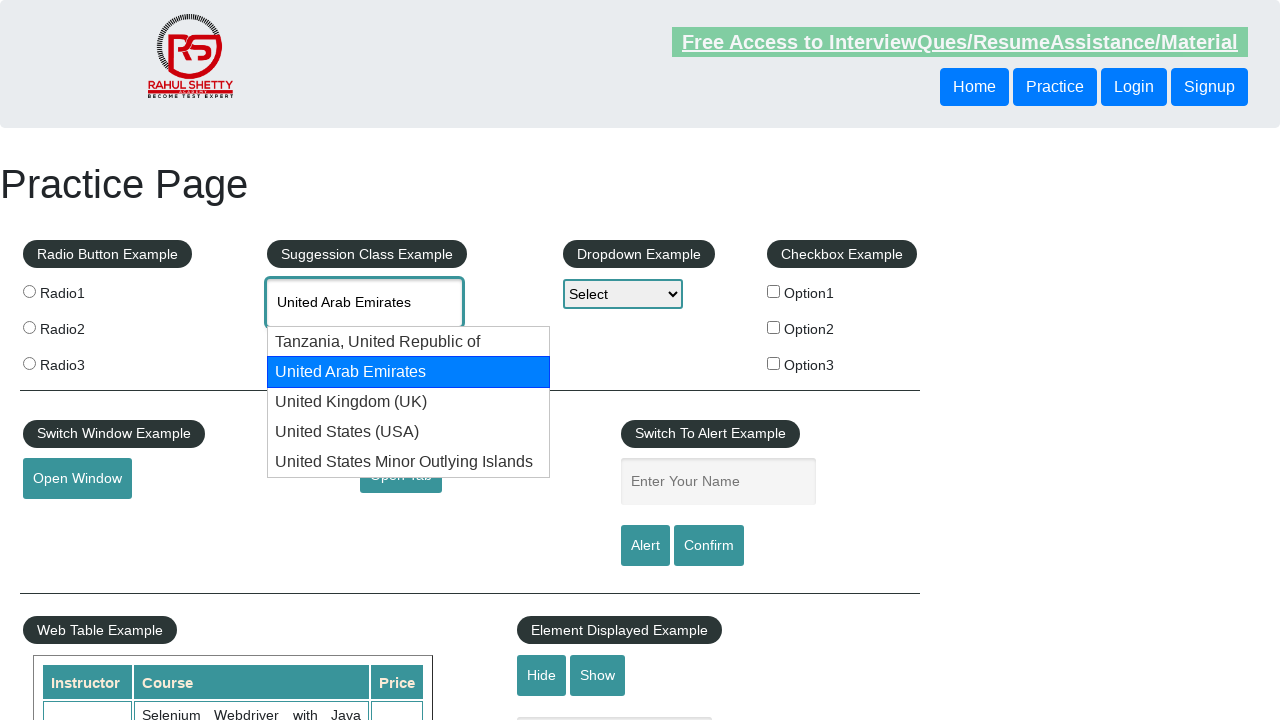

Pressed ArrowDown to navigate to third suggestion on #autocomplete
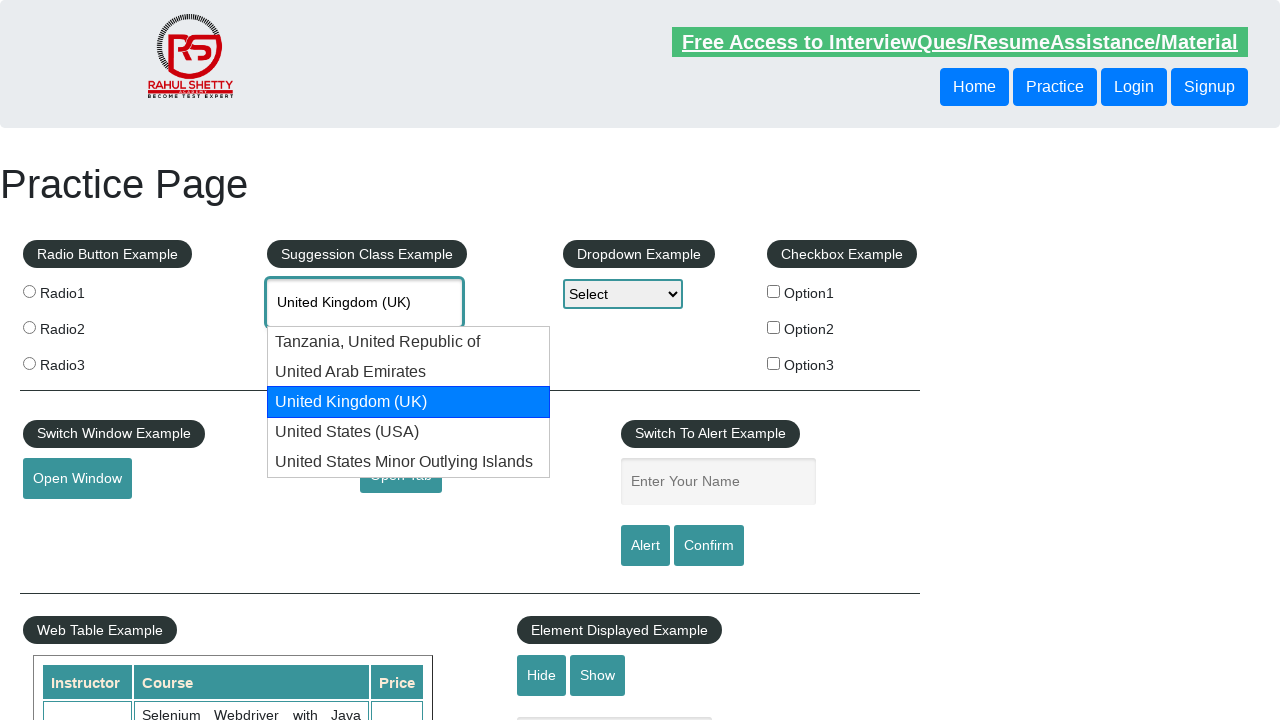

Retrieved selected value from autocomplete field: None
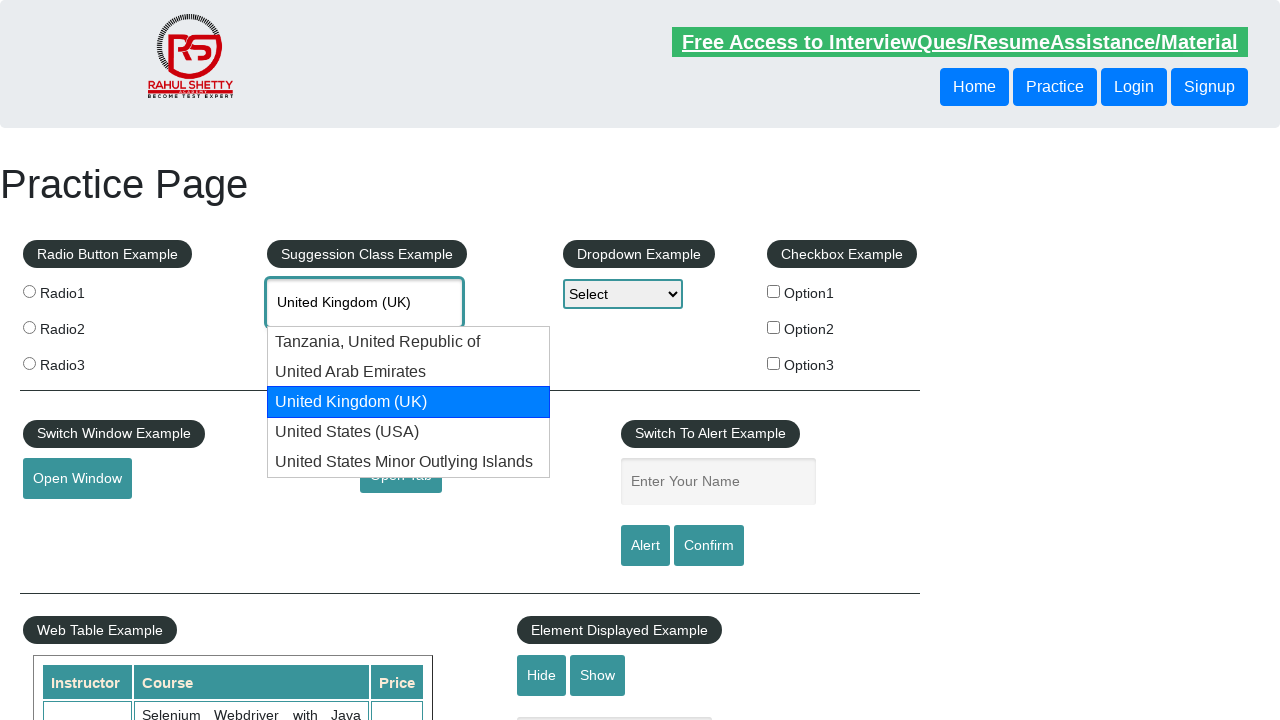

Printed selected value: None
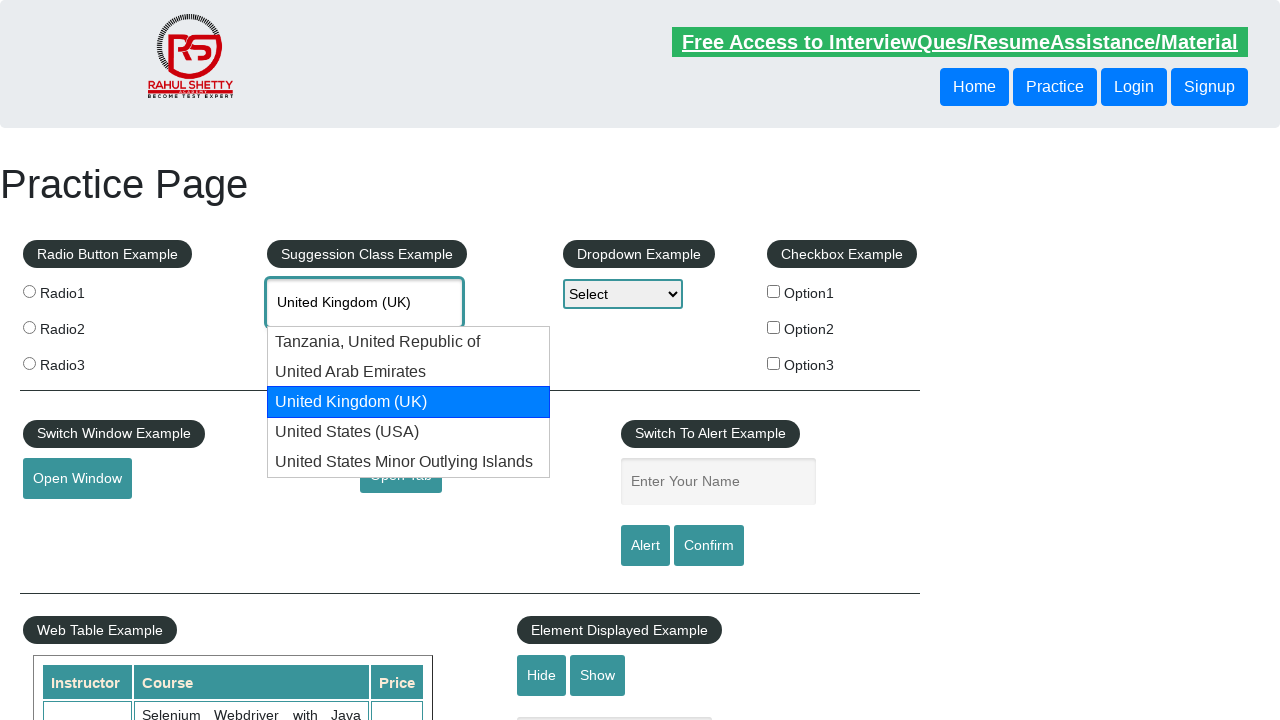

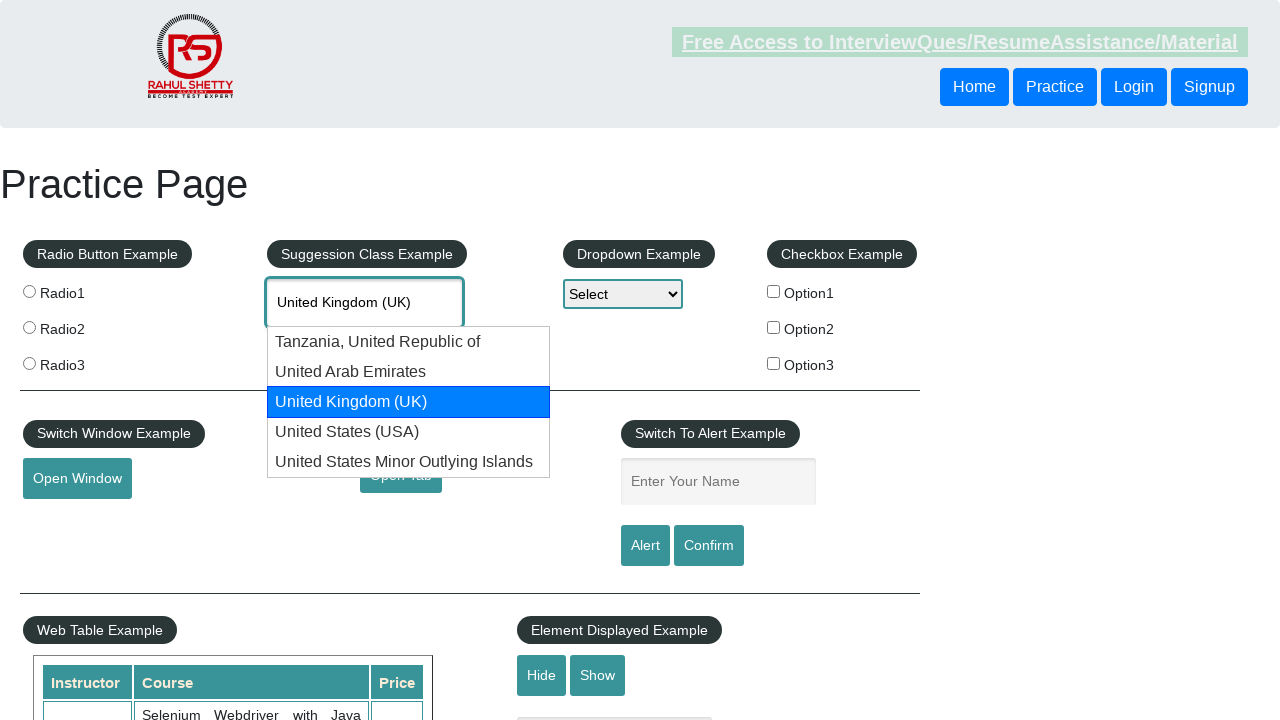